Tests navigation functionality on BigBasket website by visiting multiple product category pages and using browser forward/back navigation

Starting URL: https://www.bigbasket.com/

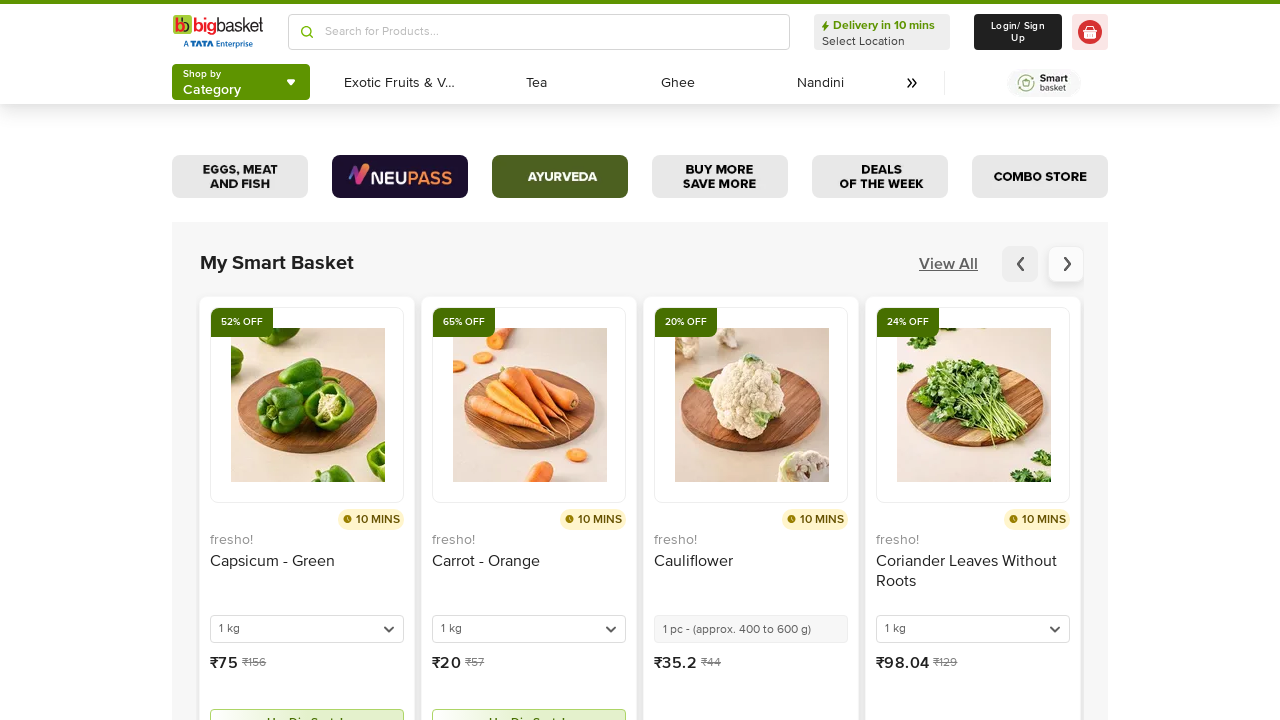

Navigated to exotic fruits and veggies category page
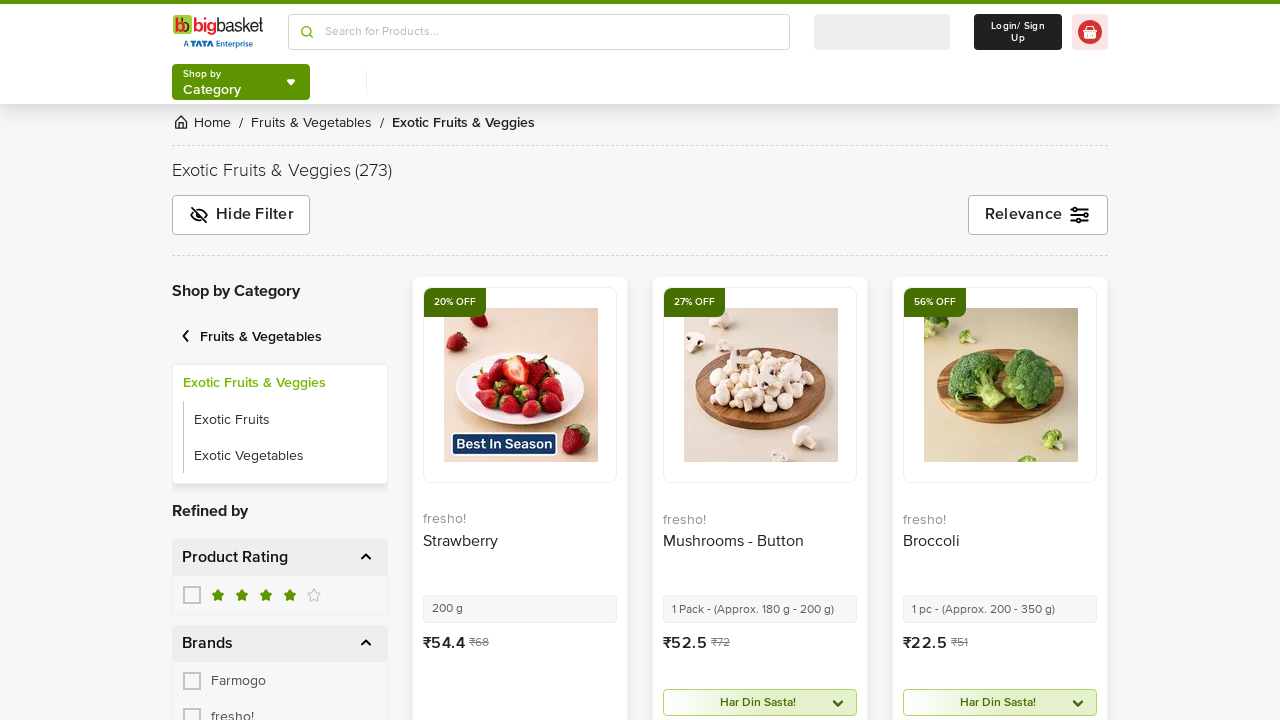

Waited for exotic fruits page to load completely
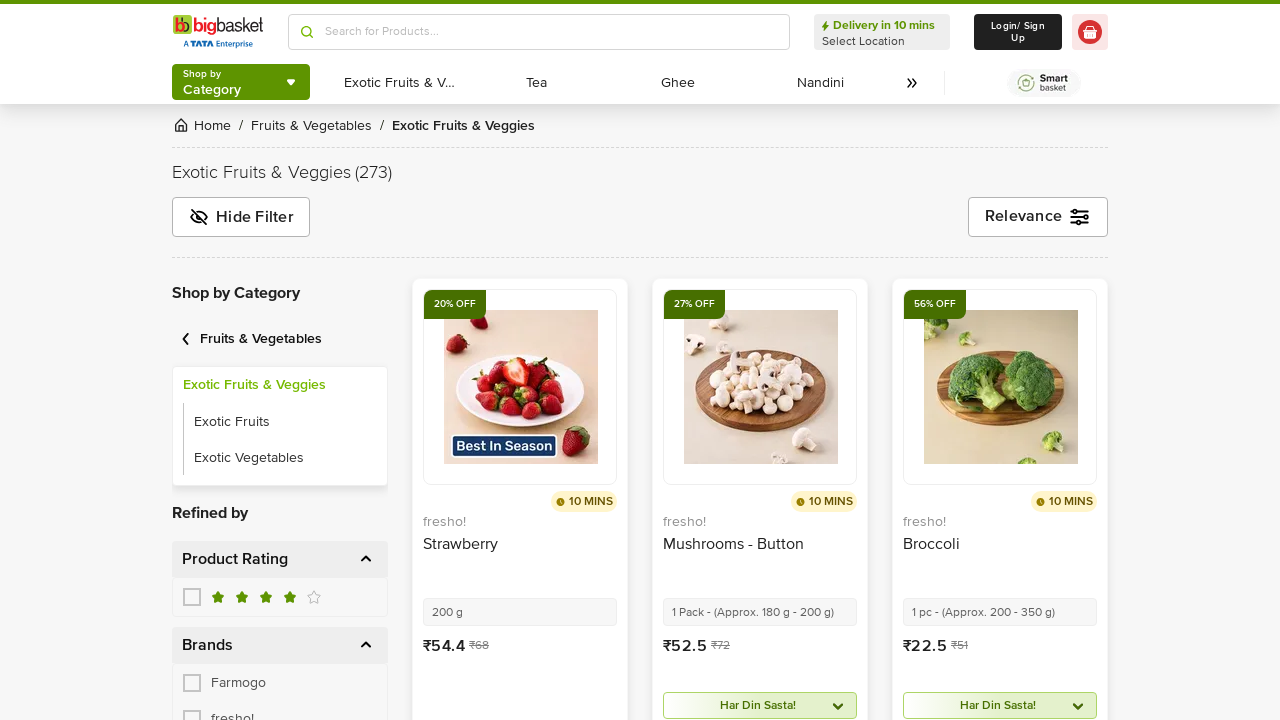

Navigated to tea category page
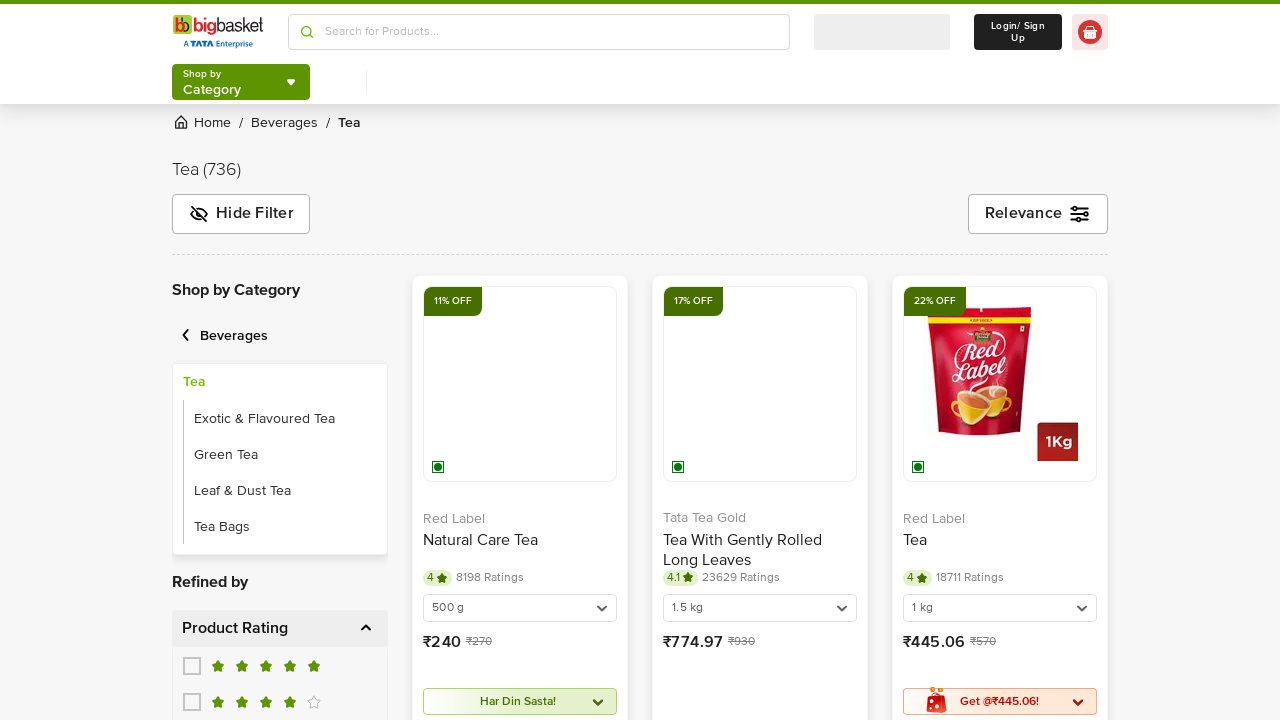

Waited for tea page to load completely
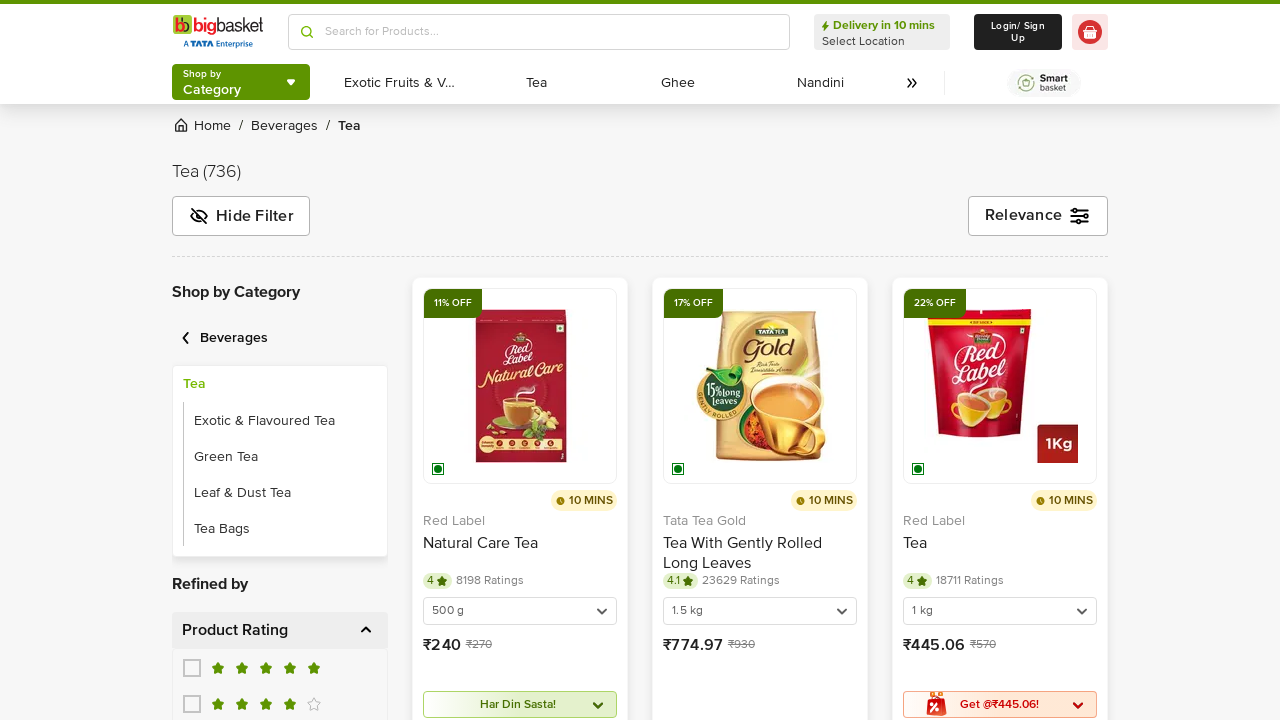

Navigated to ghee and vanaspati category page
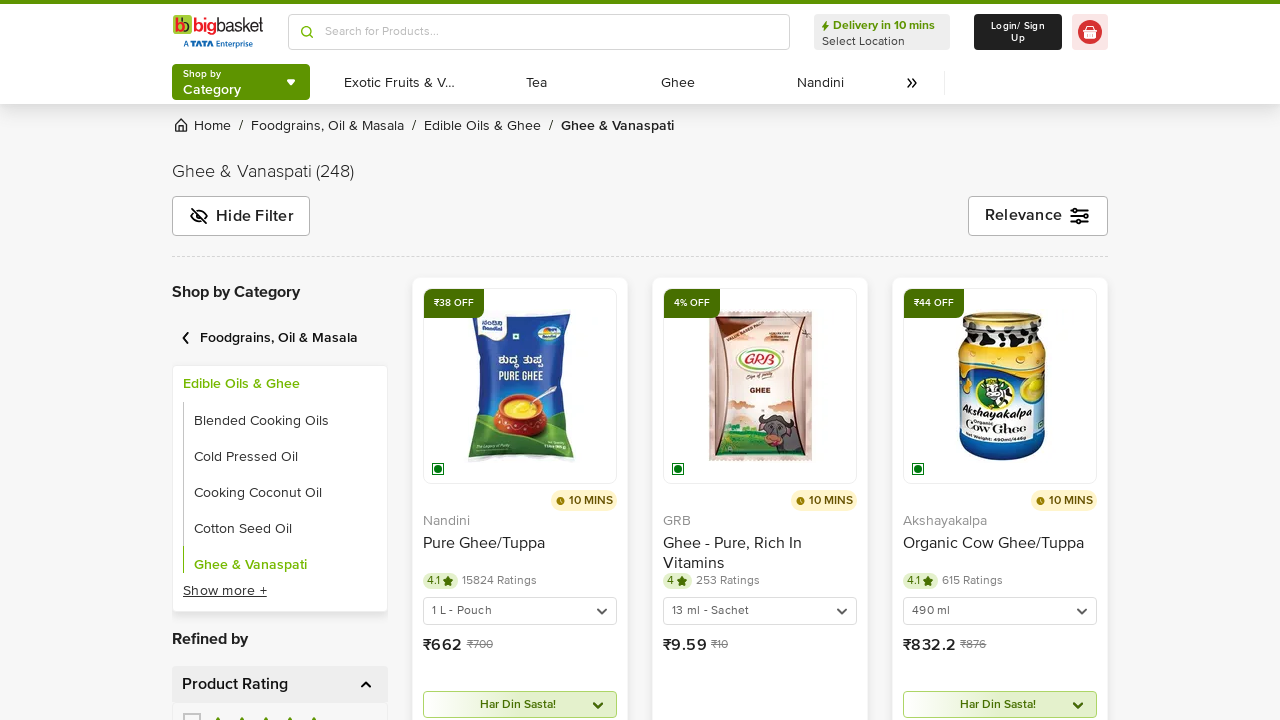

Waited for ghee page to load completely
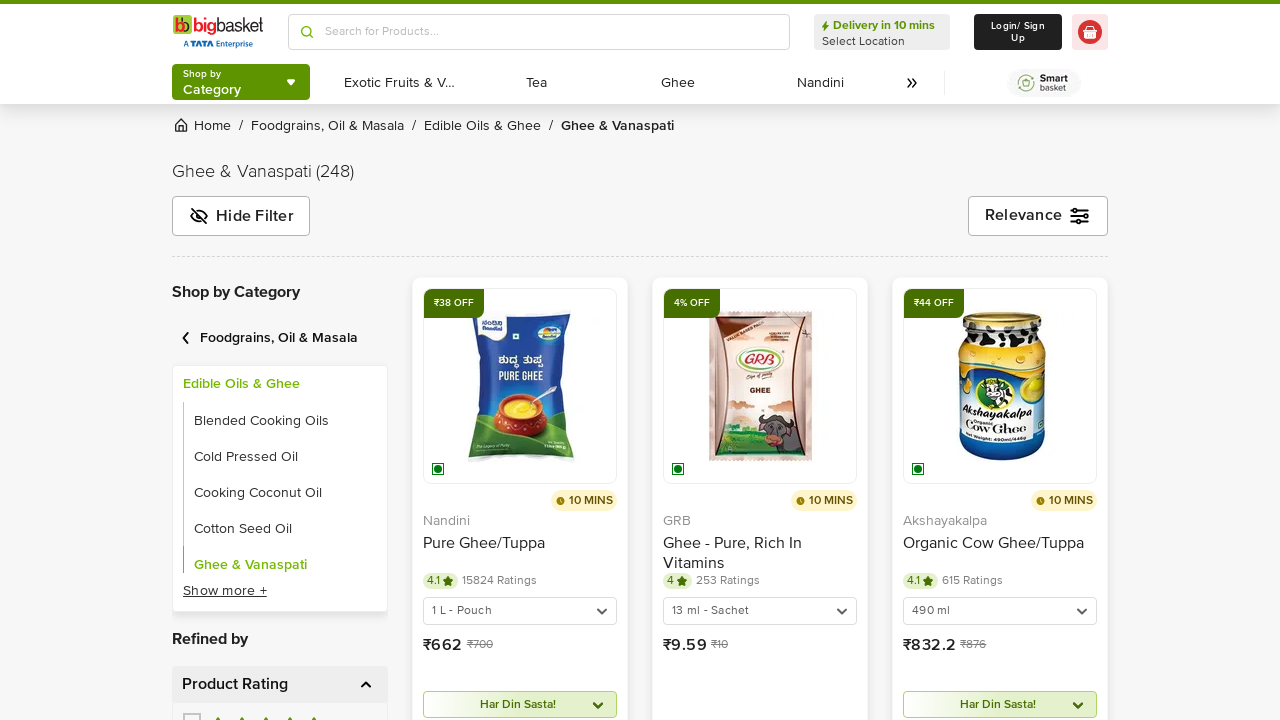

Navigated to Nandini brand page
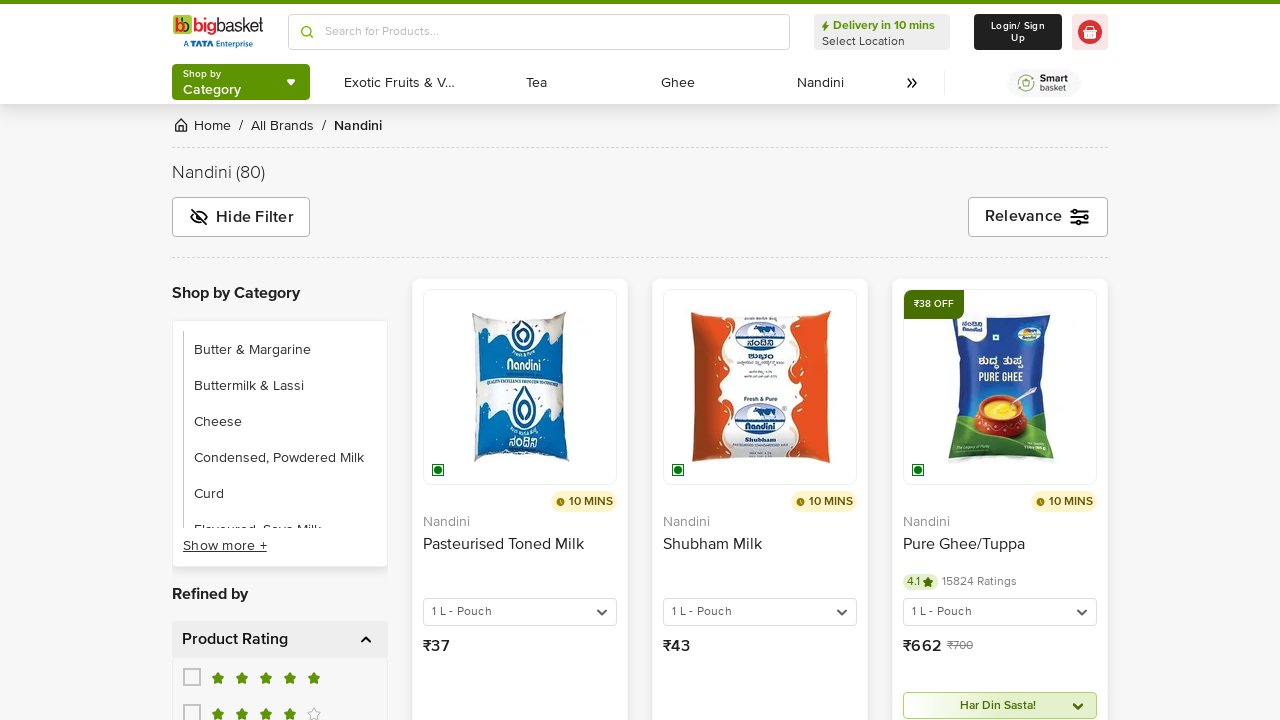

Waited for Nandini brand page to load completely
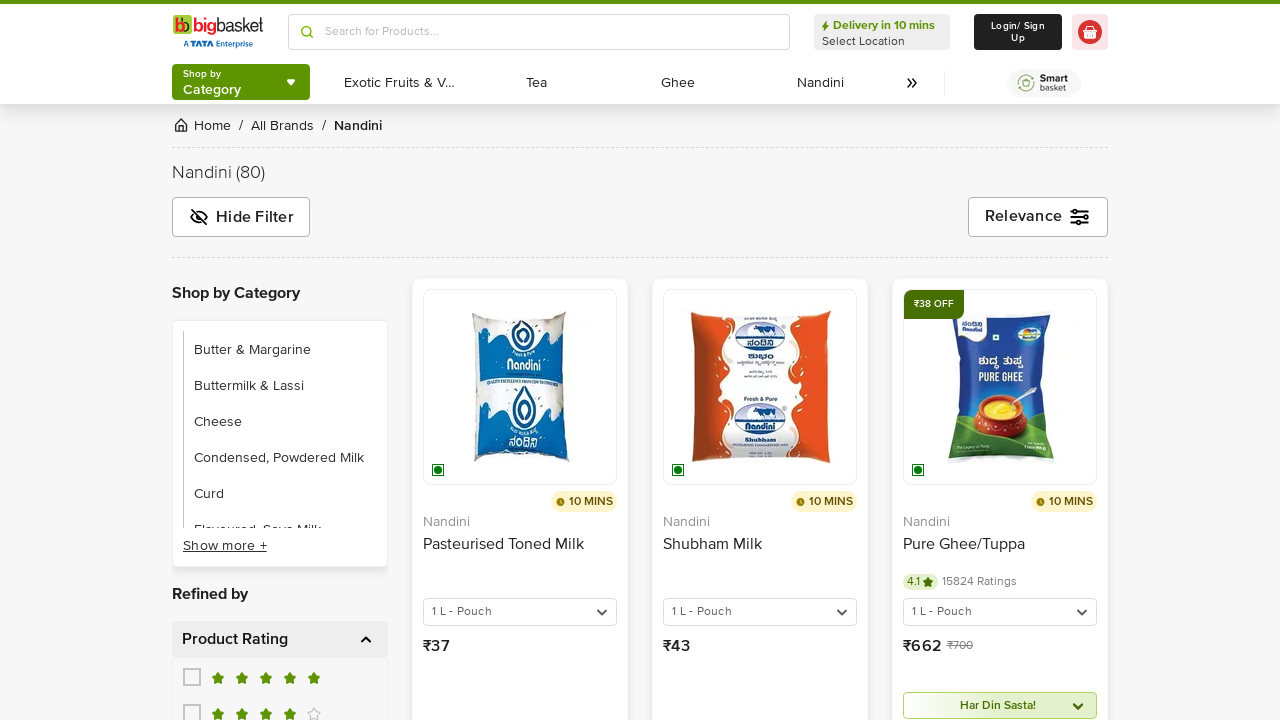

Navigated back to ghee page using browser back button
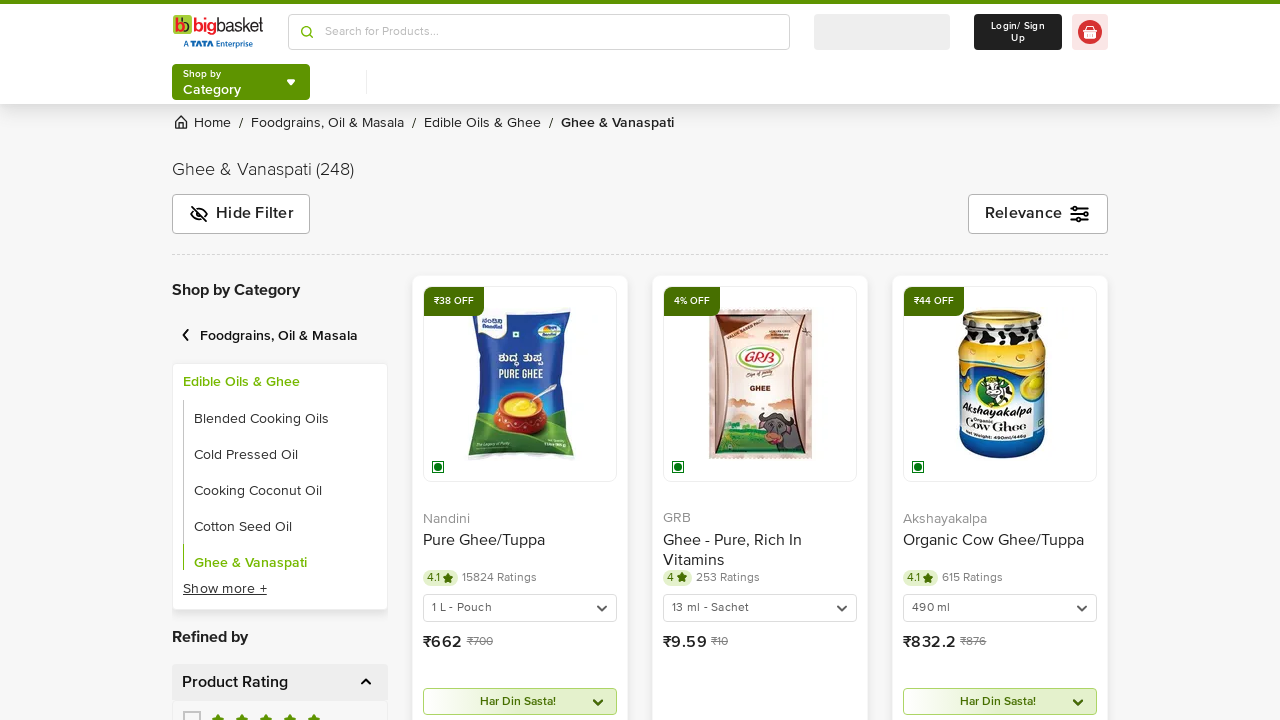

Waited for ghee page to load after navigating back
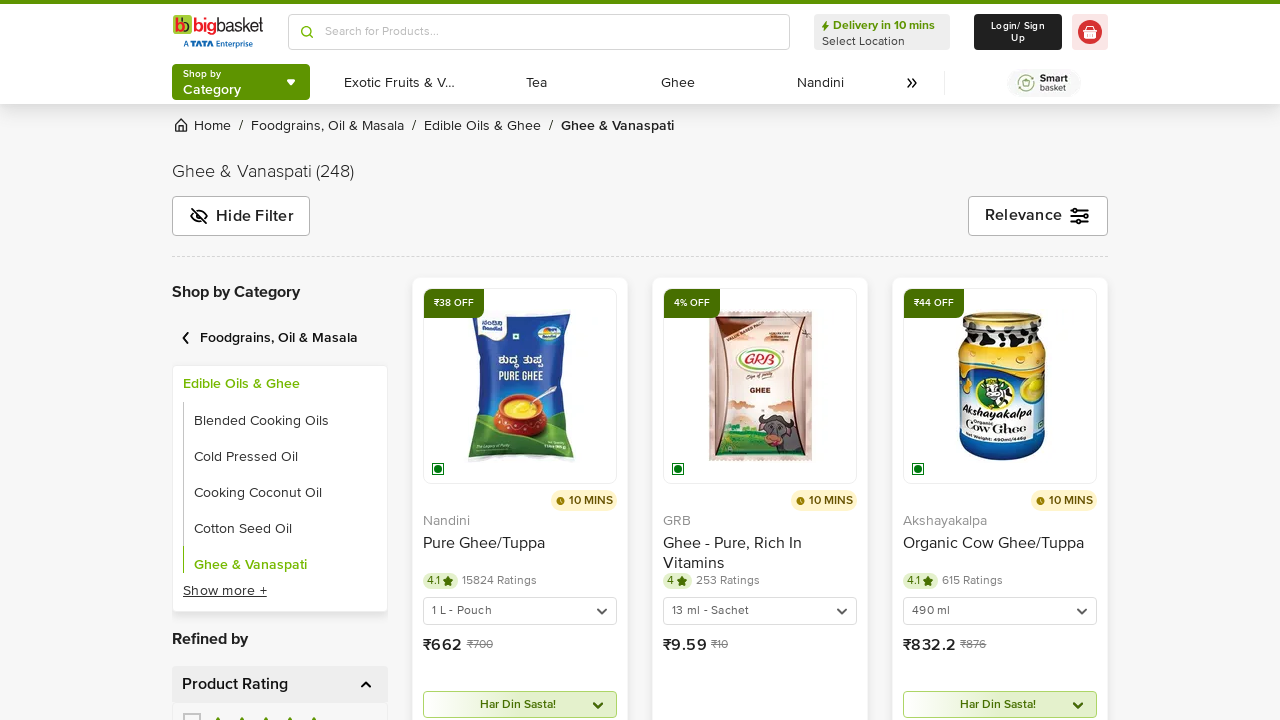

Navigated back to tea page using browser back button
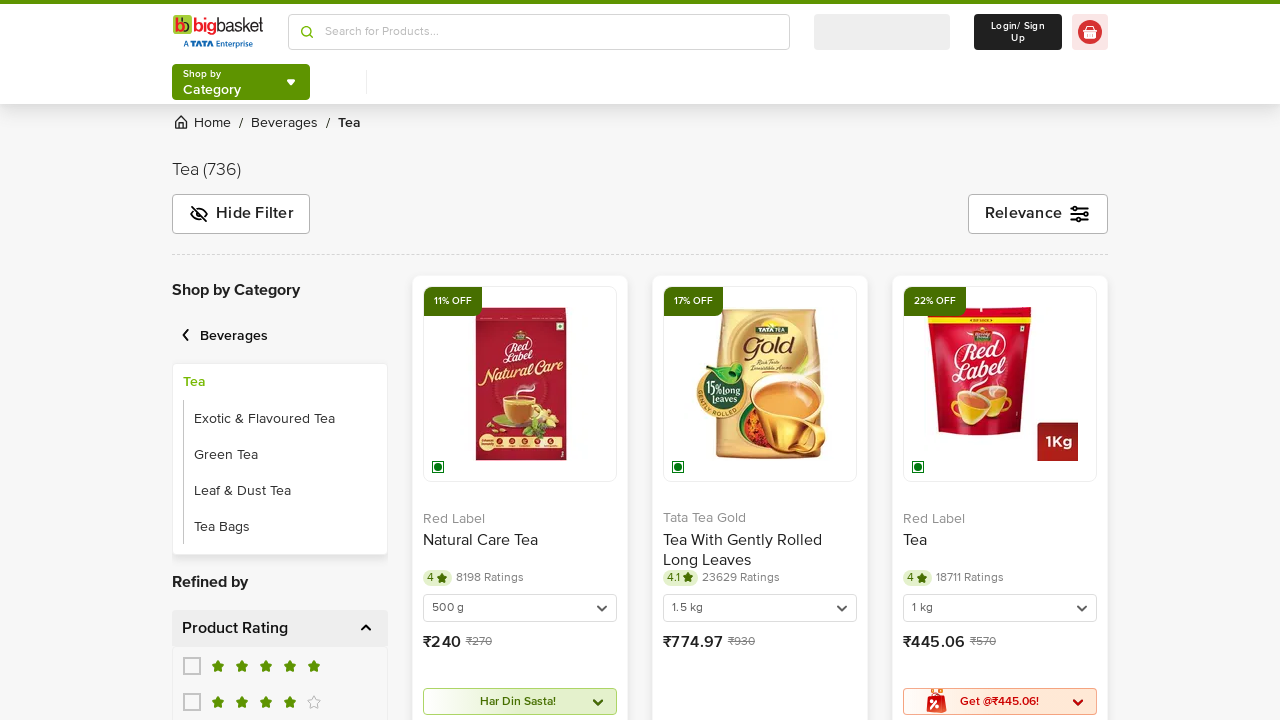

Waited for tea page to load after navigating back
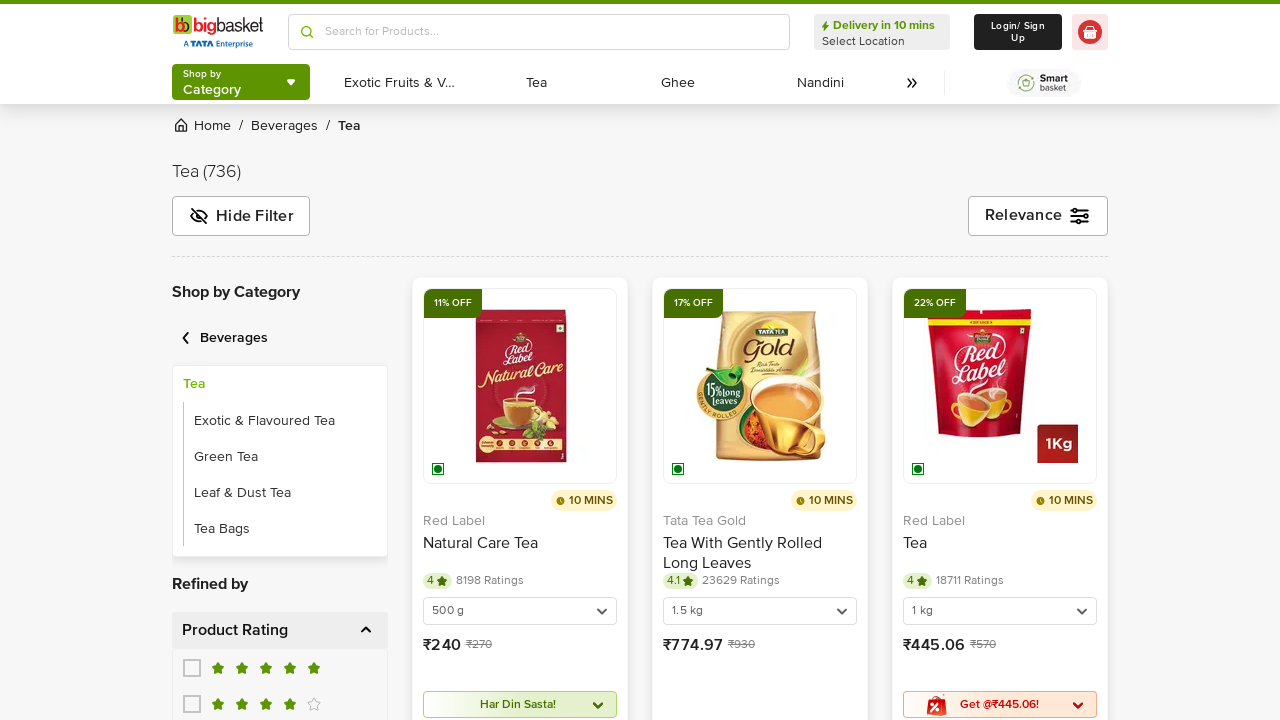

Navigated back to exotic fruits page using browser back button
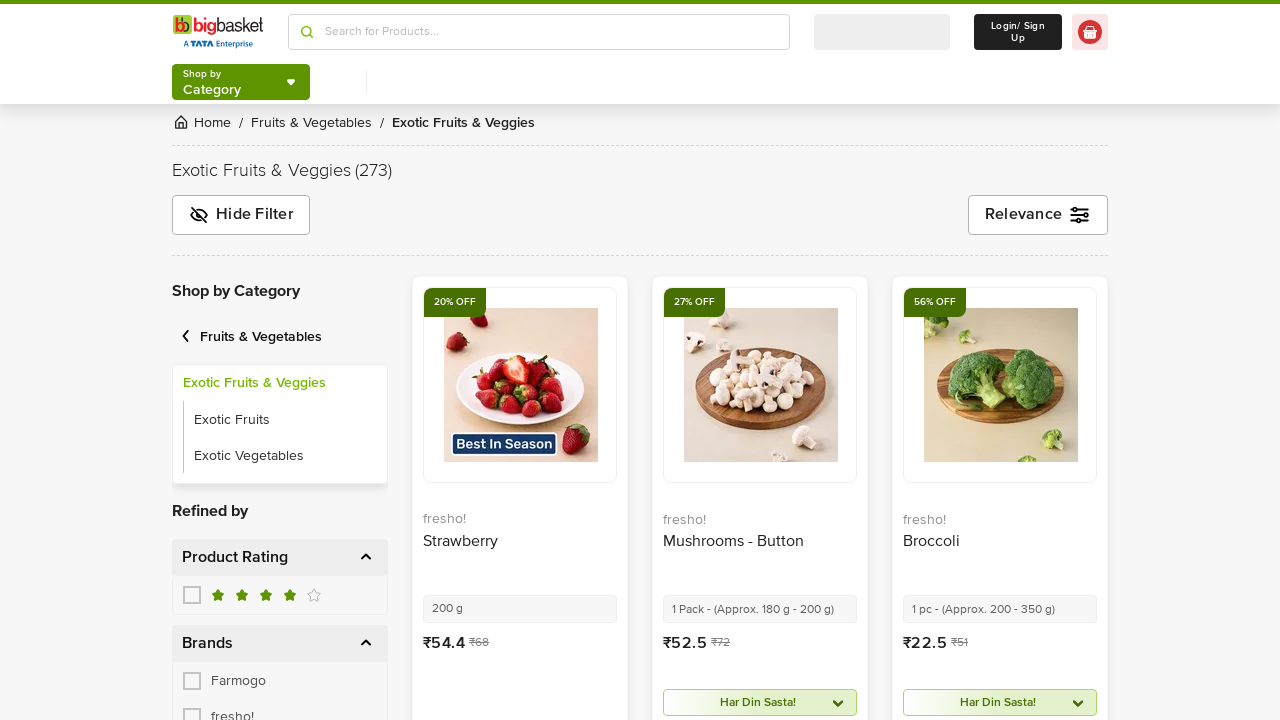

Waited for exotic fruits page to load after navigating back
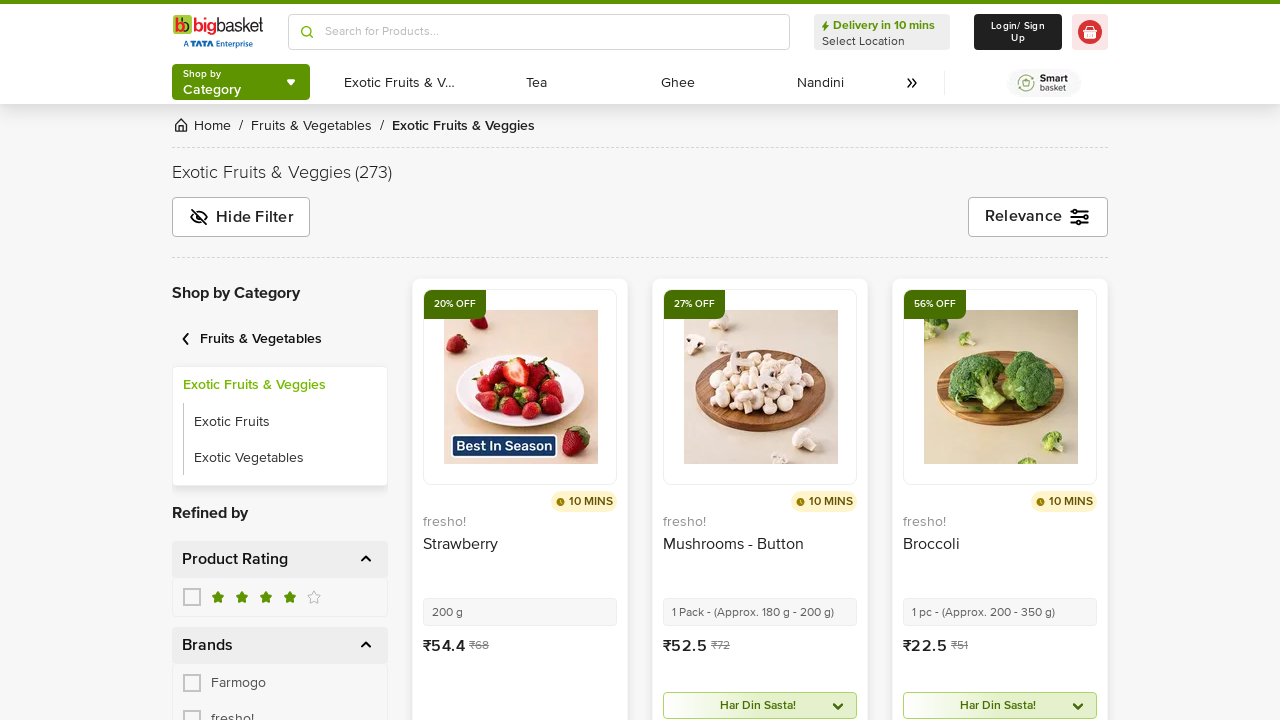

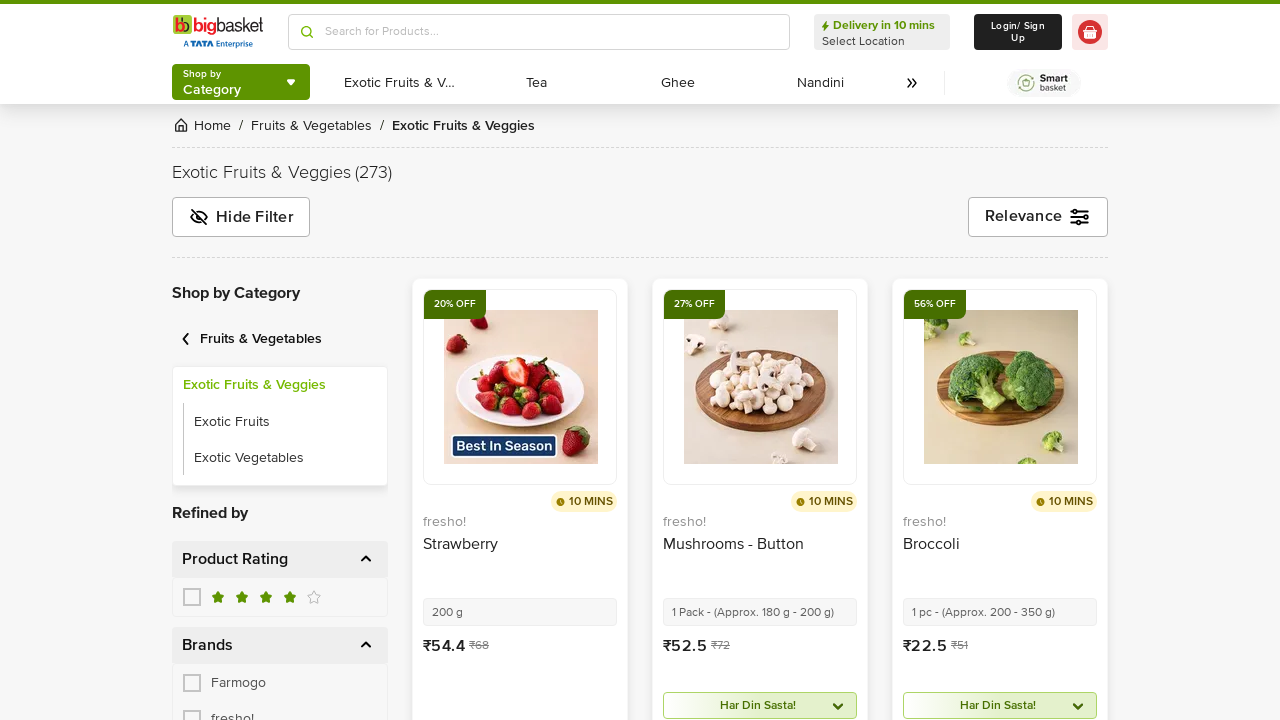